Tests the complete e-commerce checkout flow on demoblaze.com by selecting a Samsung Galaxy S6, adding it to cart, and completing the order with payment details.

Starting URL: https://www.demoblaze.com/

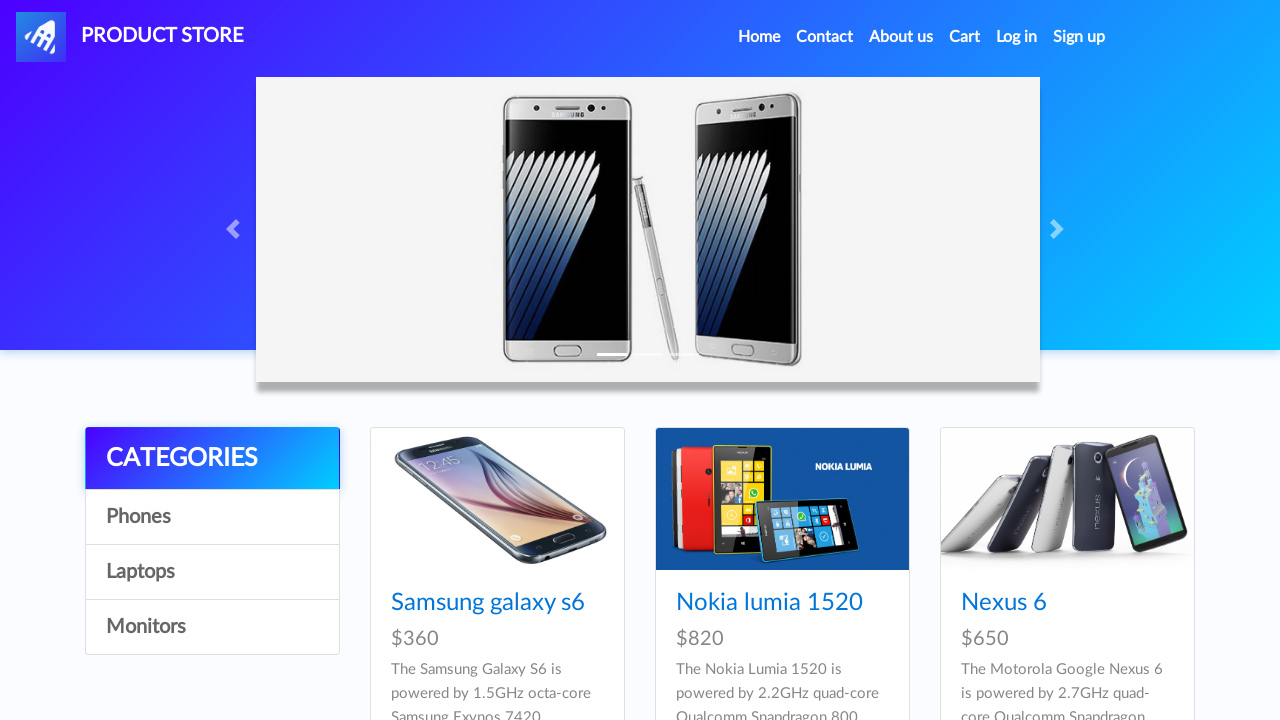

Clicked on Samsung Galaxy S6 product link at (488, 603) on text=Samsung galaxy s6
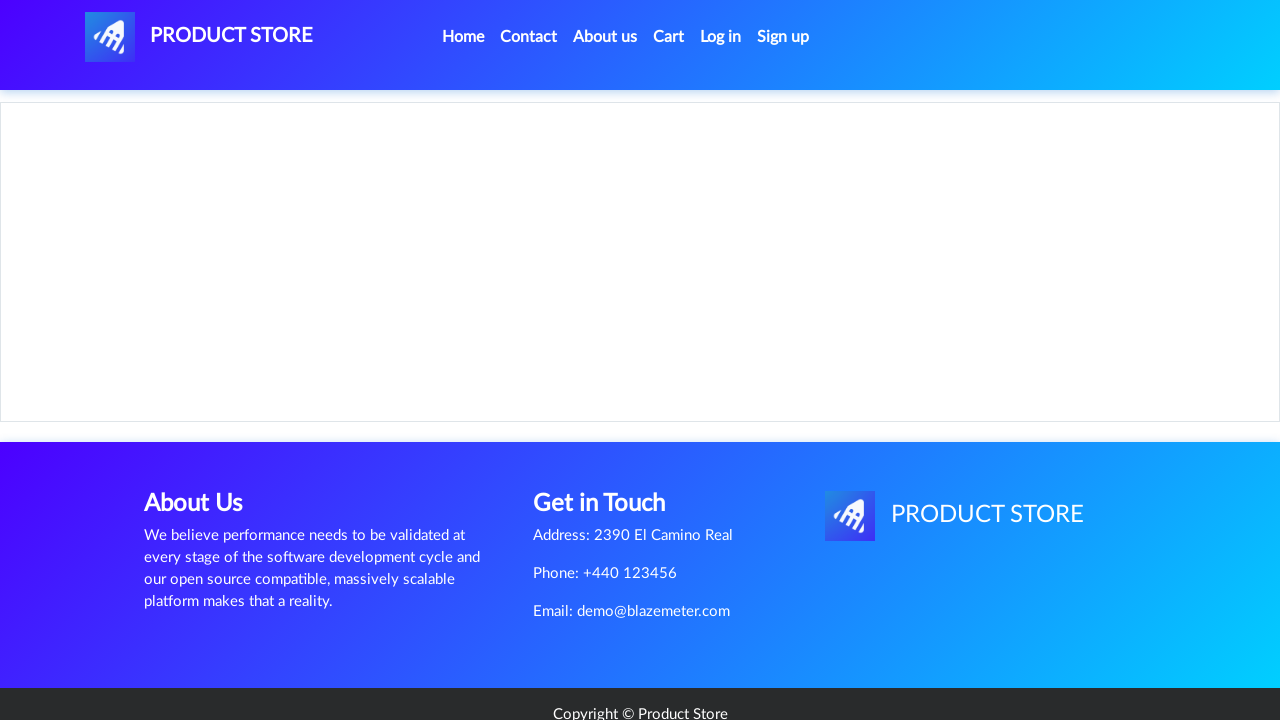

Clicked Add to cart button at (610, 440) on text=Add to cart
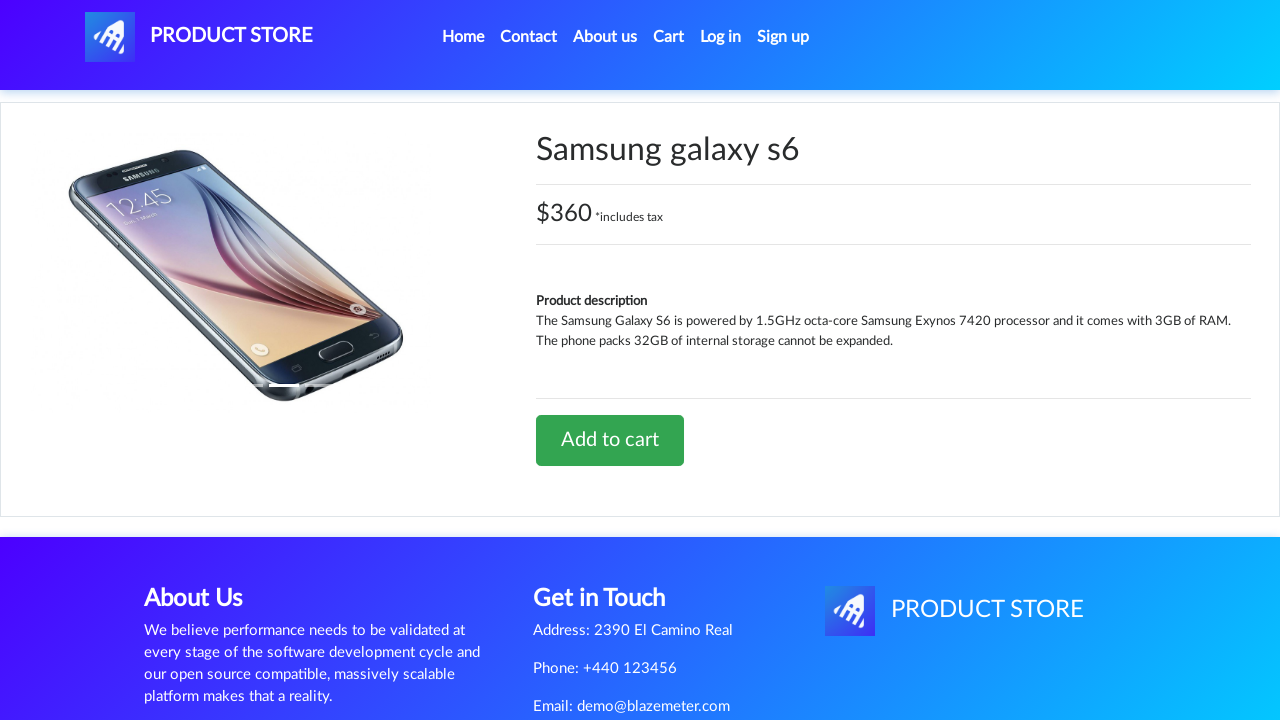

Set up dialog handler to accept alerts
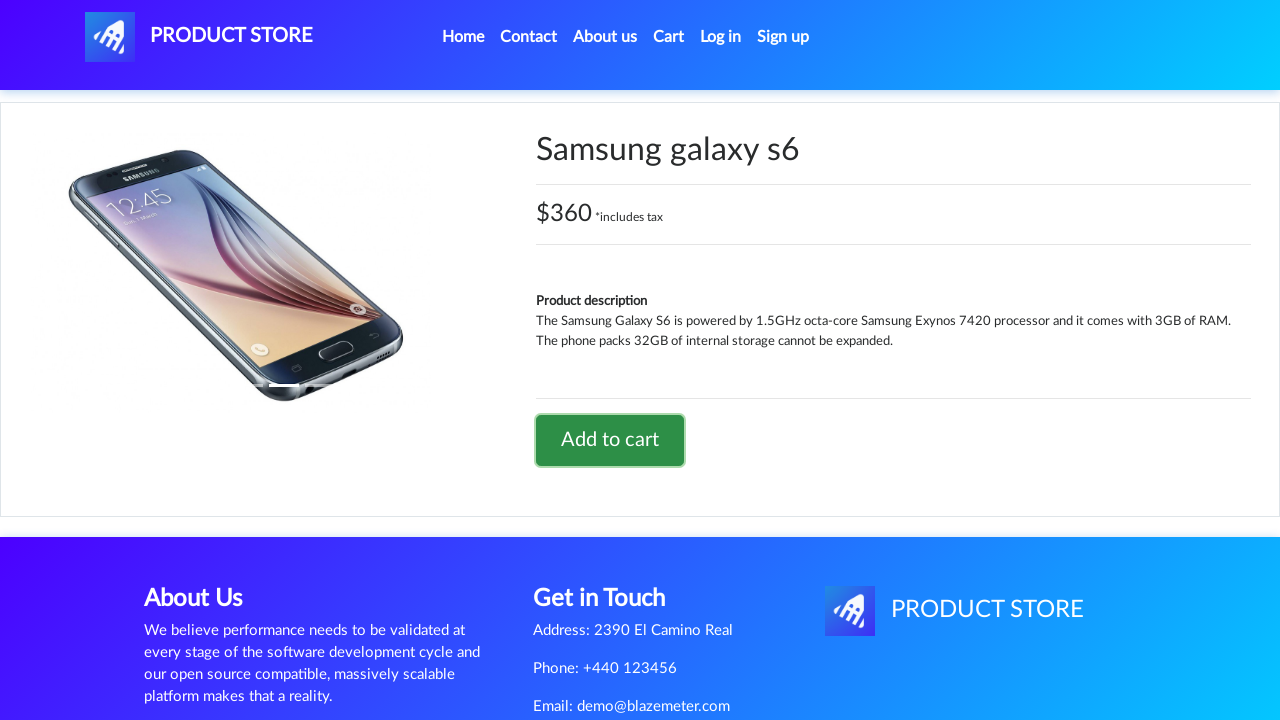

Waited for product added alert
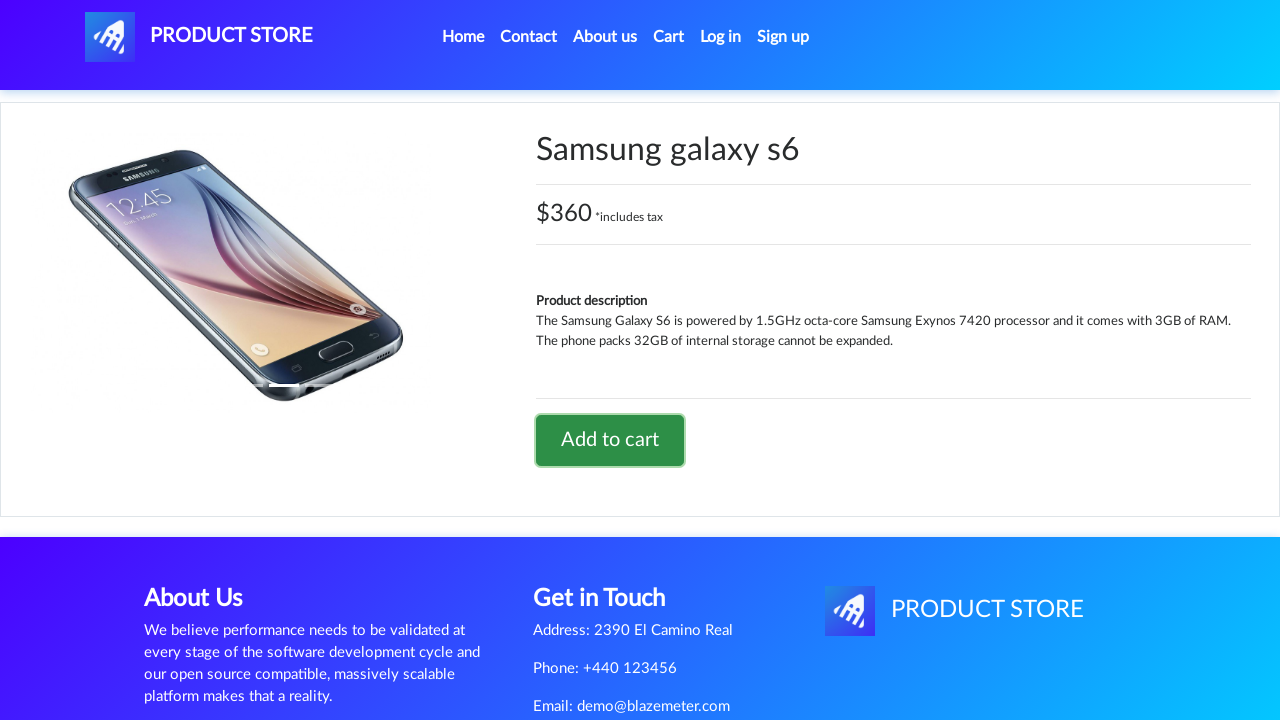

Clicked on Cart link at (669, 37) on #cartur
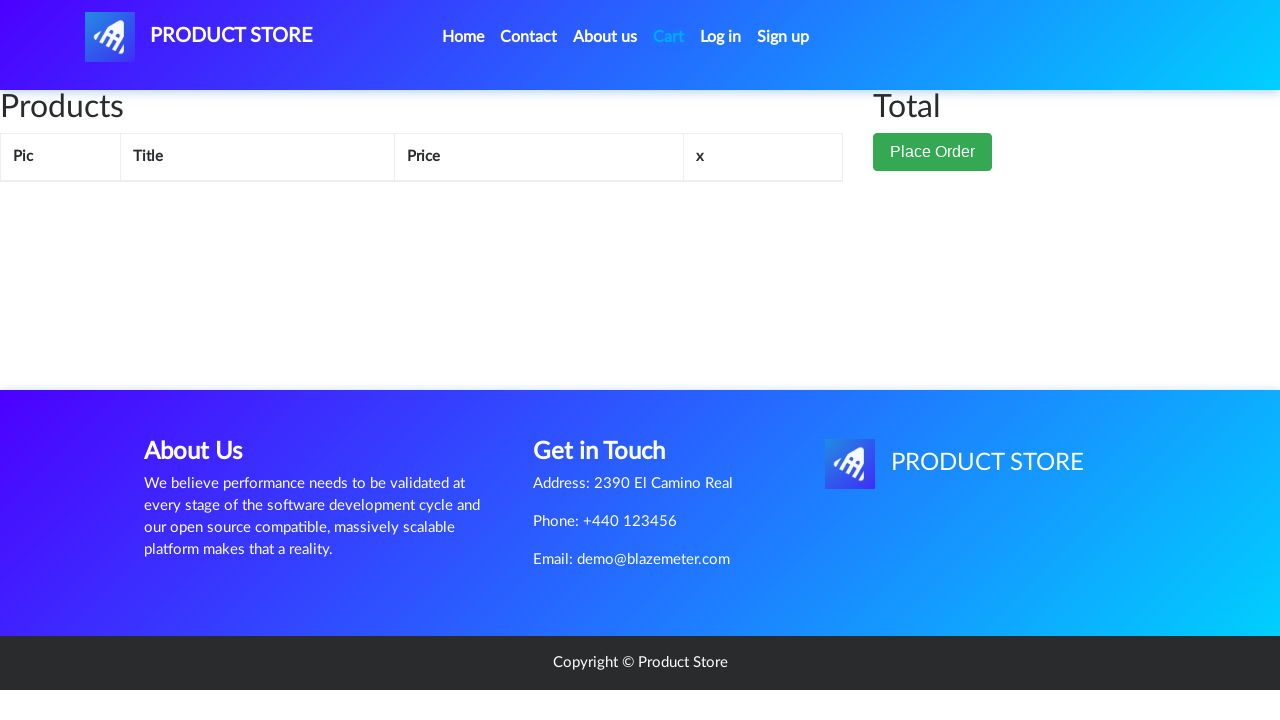

Cart page loaded and Samsung Galaxy S6 product verified in cart
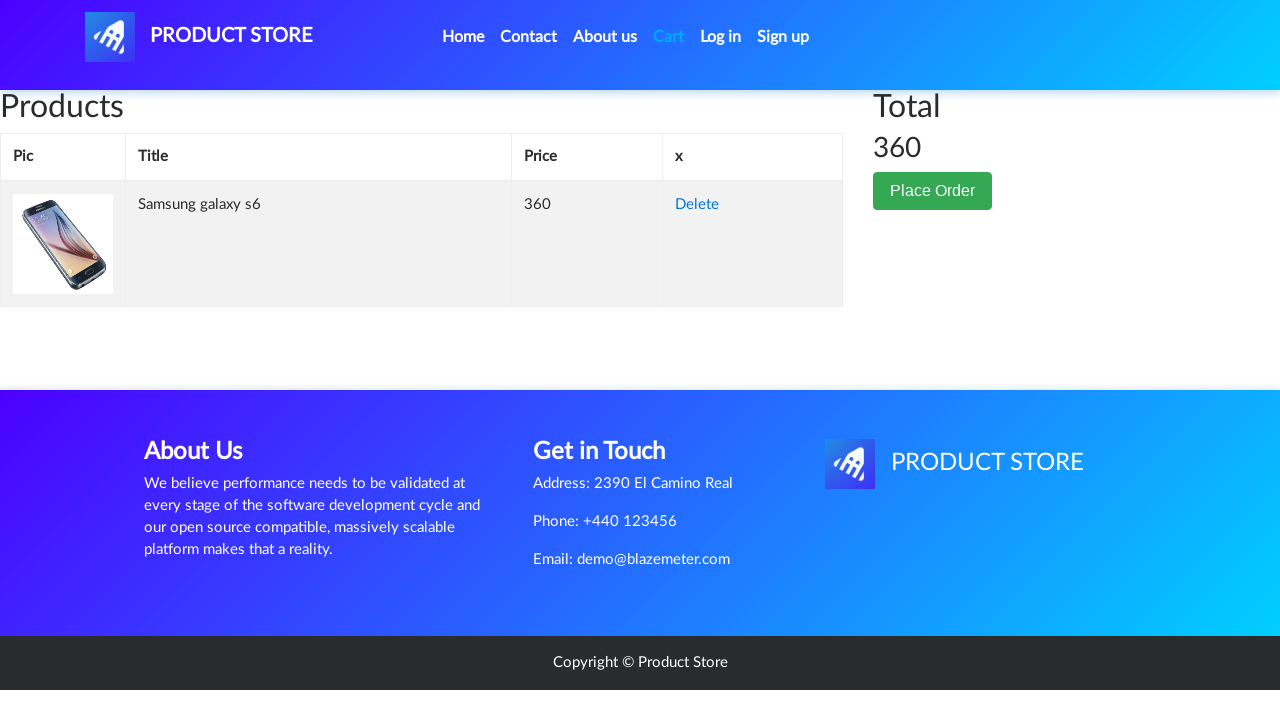

Clicked Place Order button at (933, 191) on .btn-success
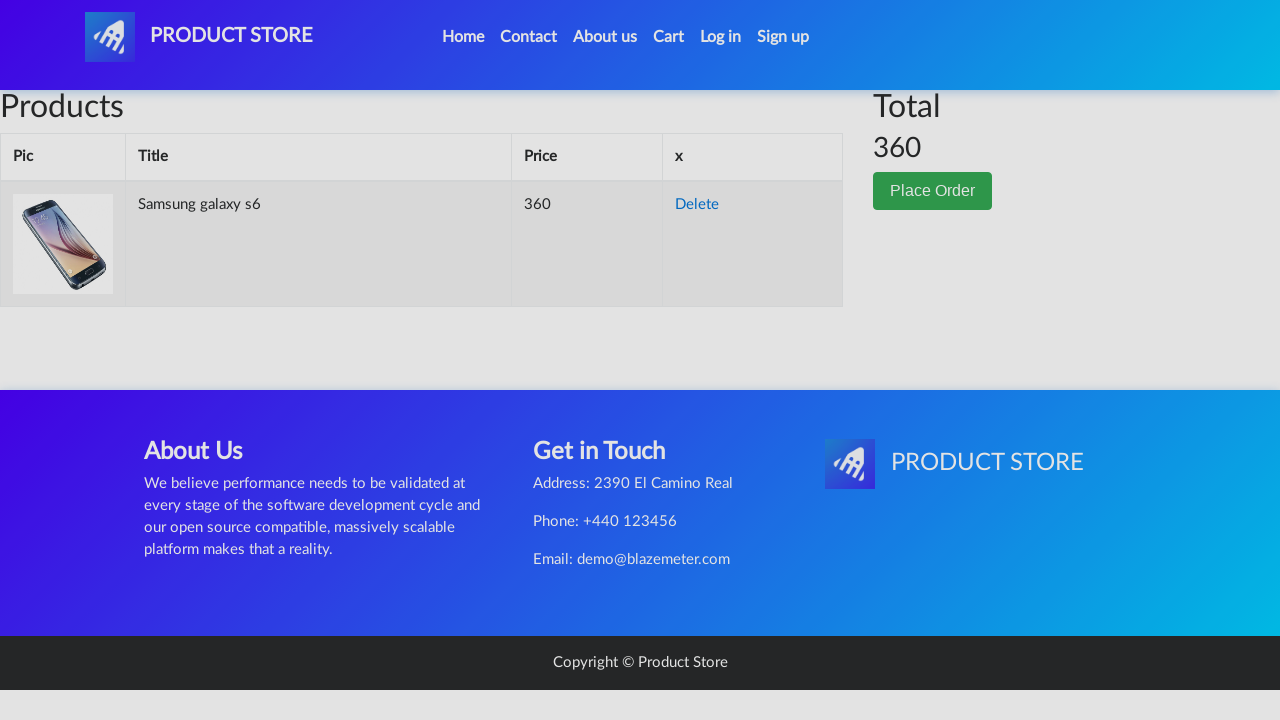

Order modal appeared
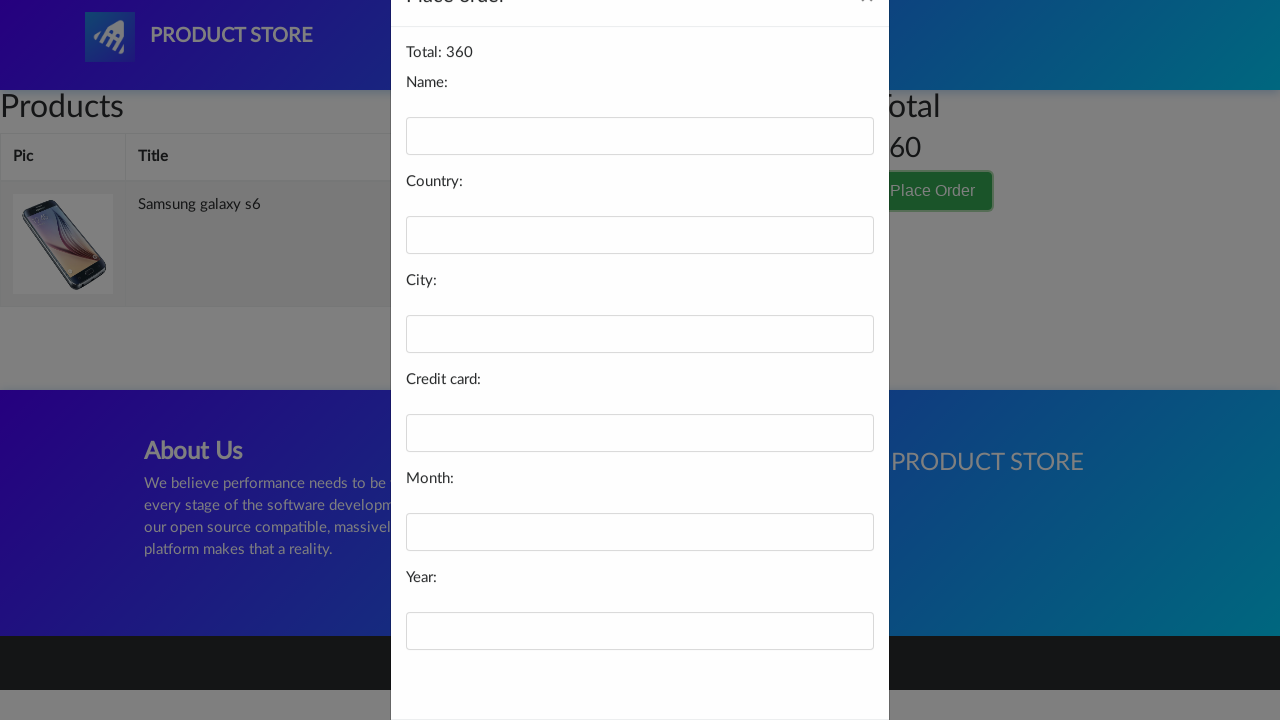

Filled in name field with 'John Smith' on #name
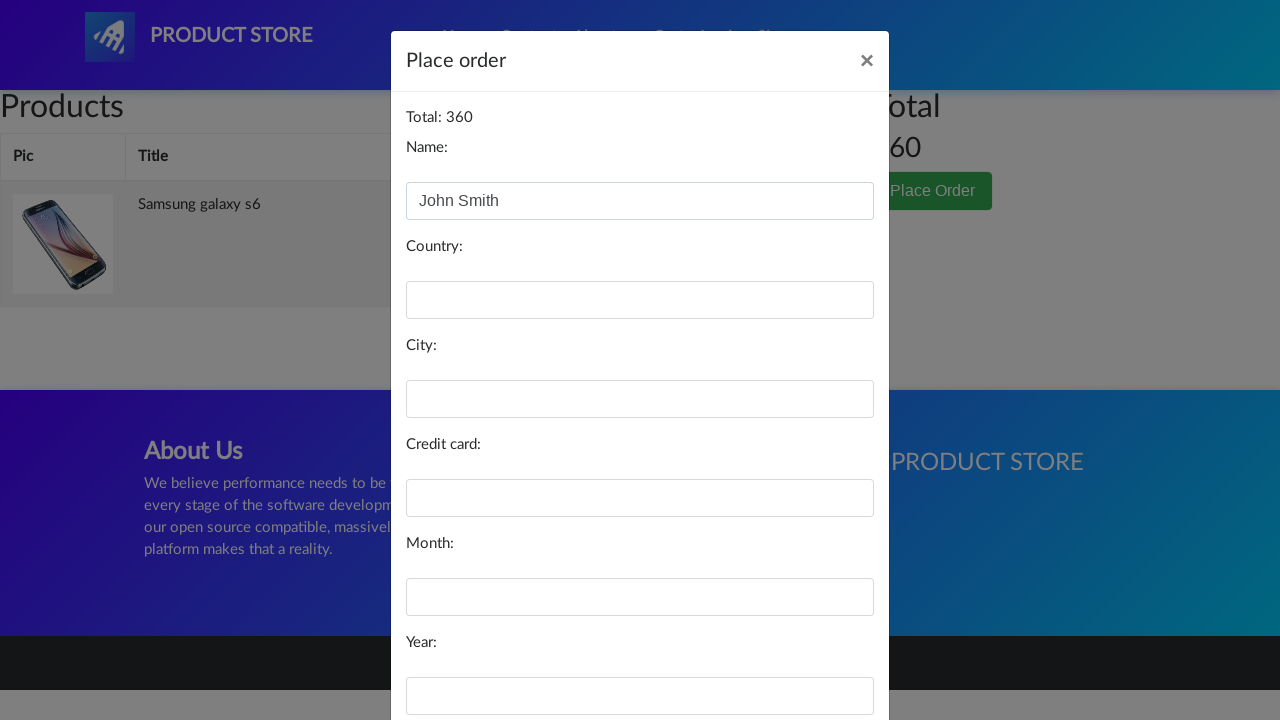

Filled in country field with 'United States' on #country
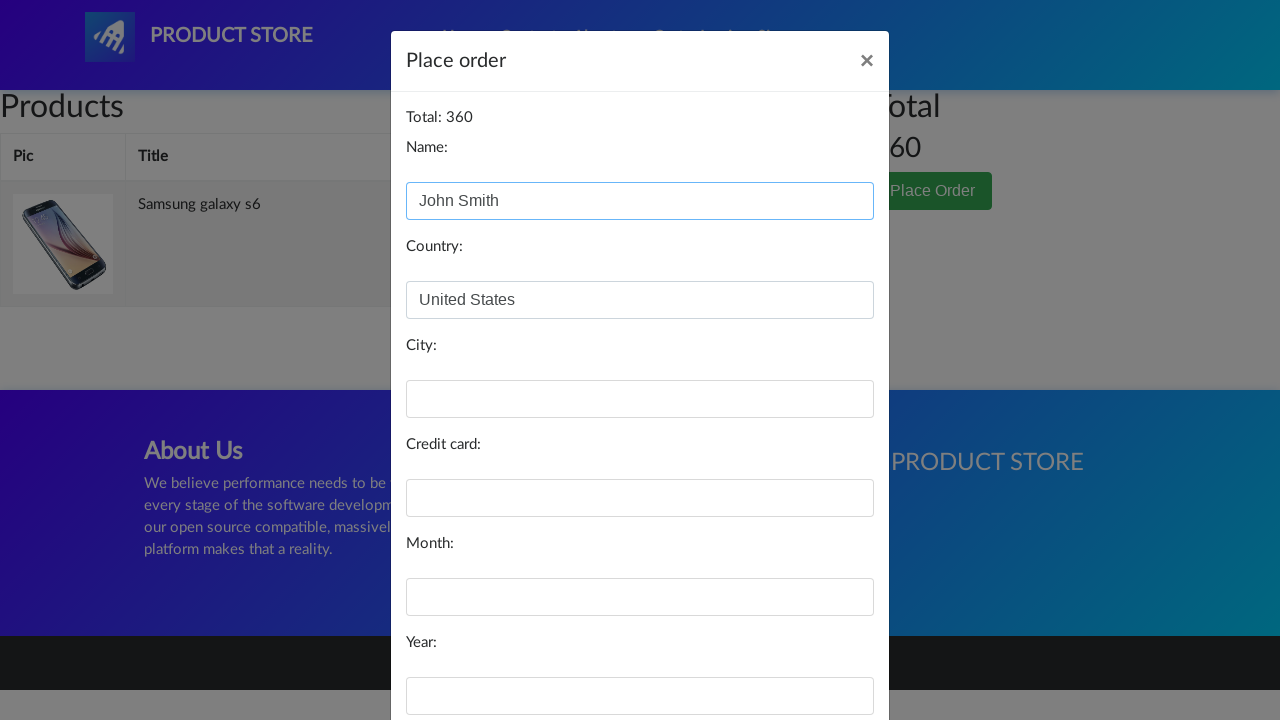

Filled in city field with 'New York' on #city
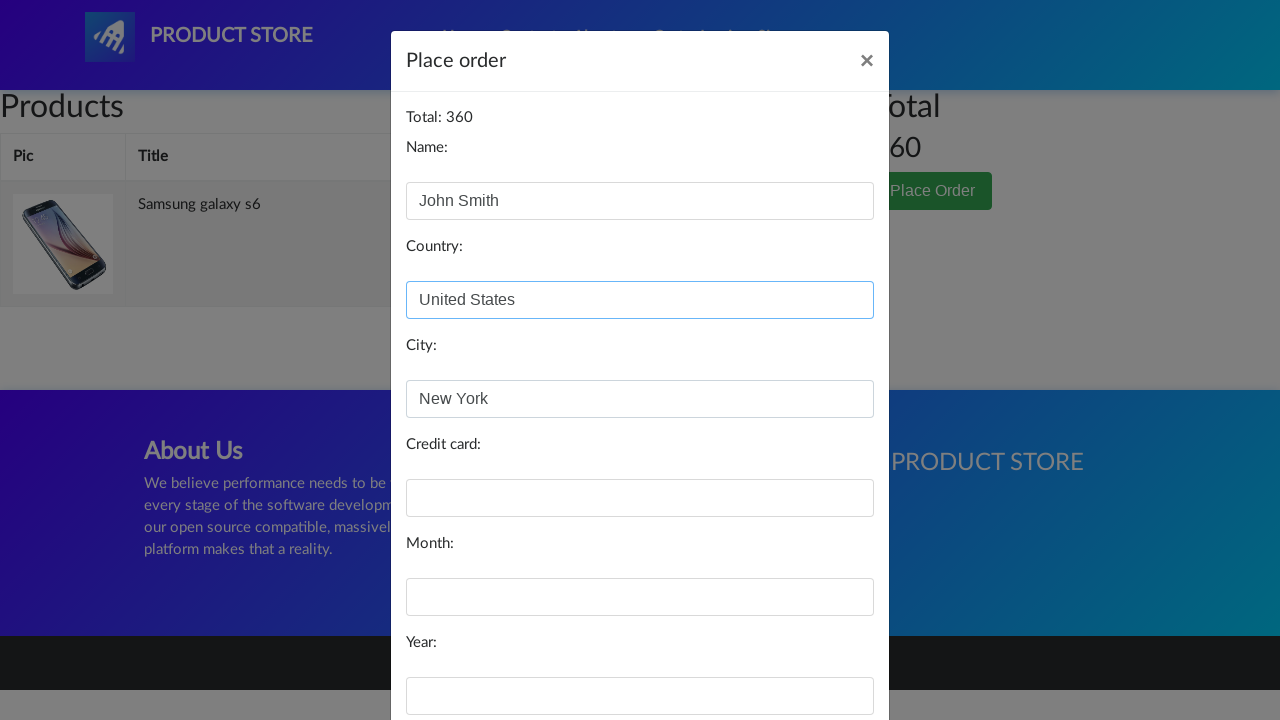

Filled in card number field on #card
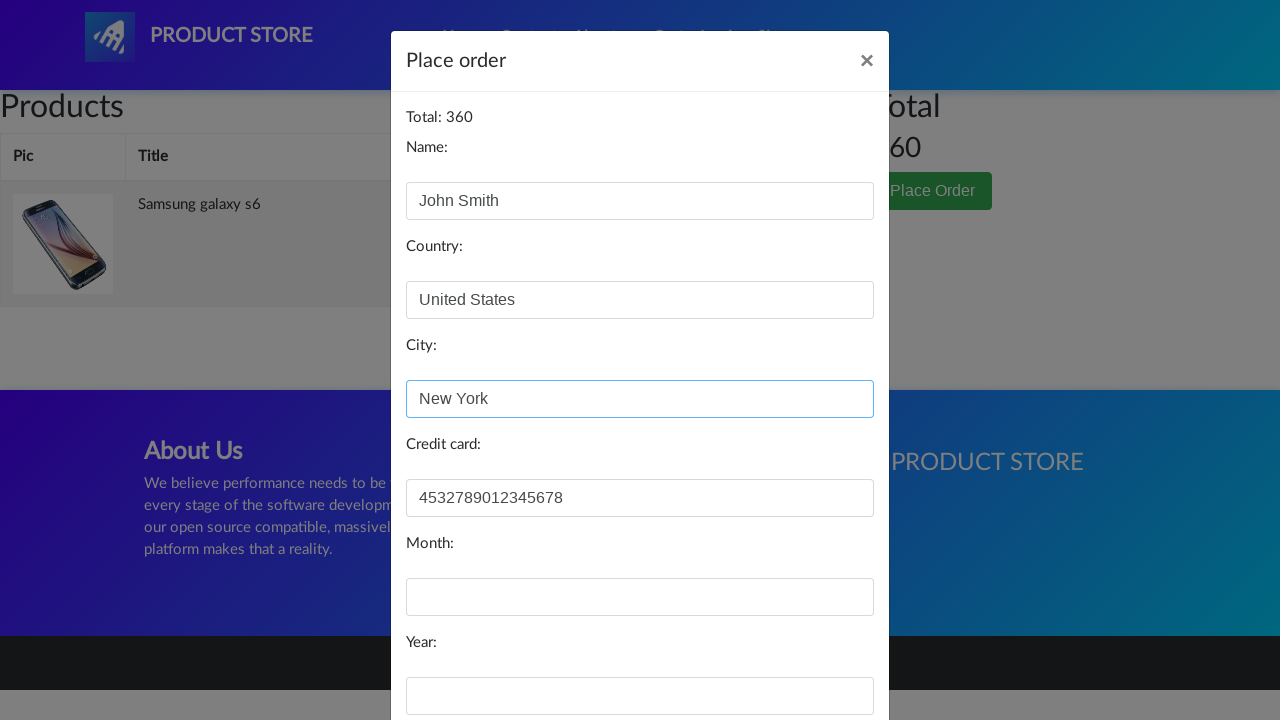

Filled in month field with '08' on #month
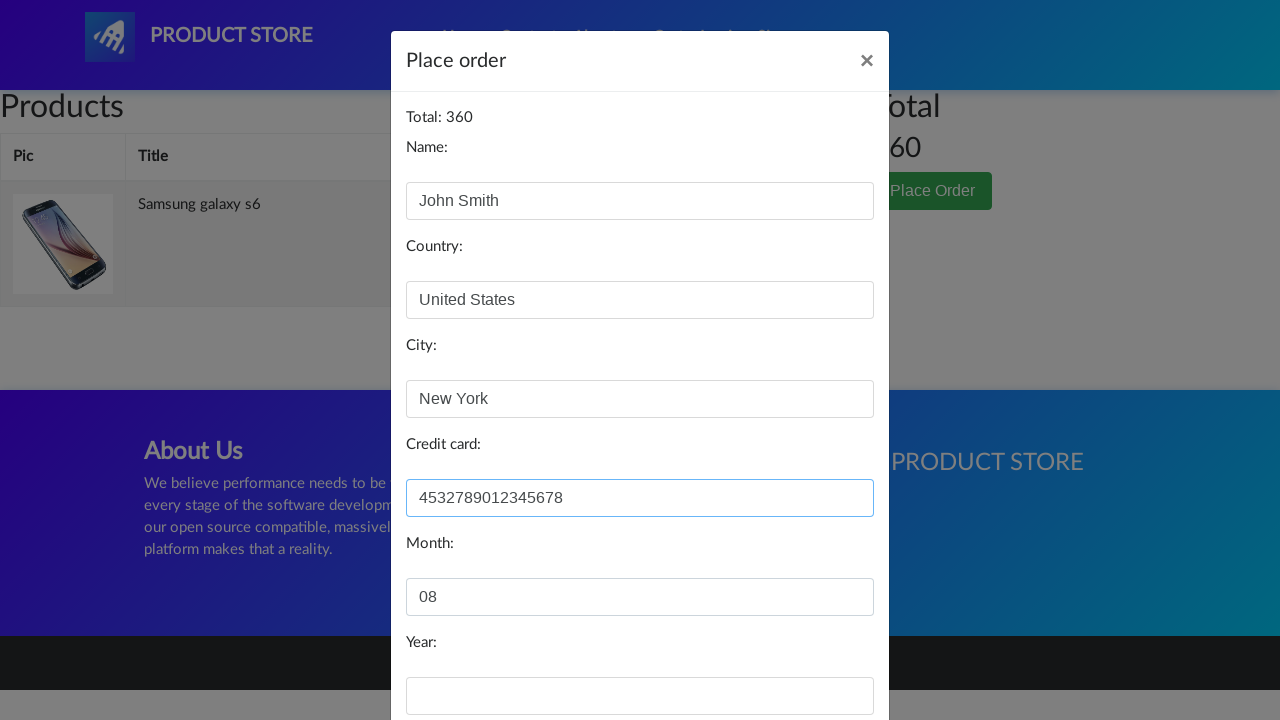

Filled in year field with '2025' on #year
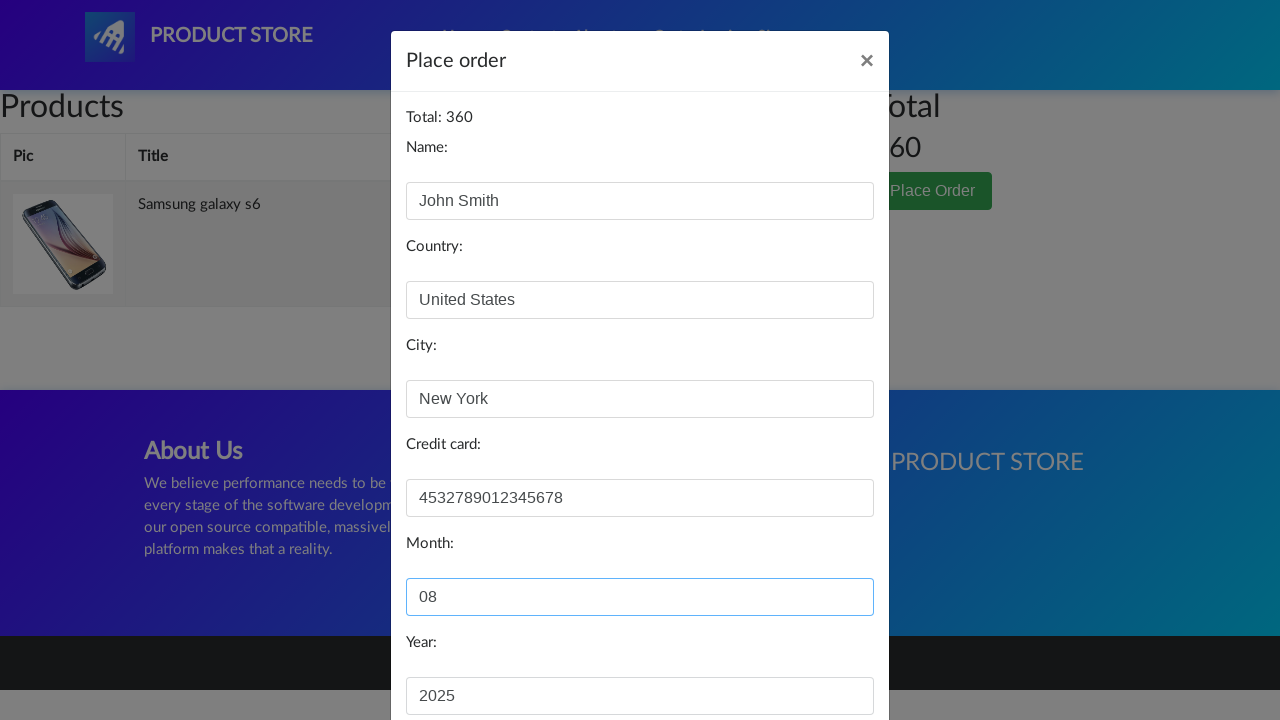

Clicked Purchase button to complete order at (823, 655) on #orderModal .btn-primary
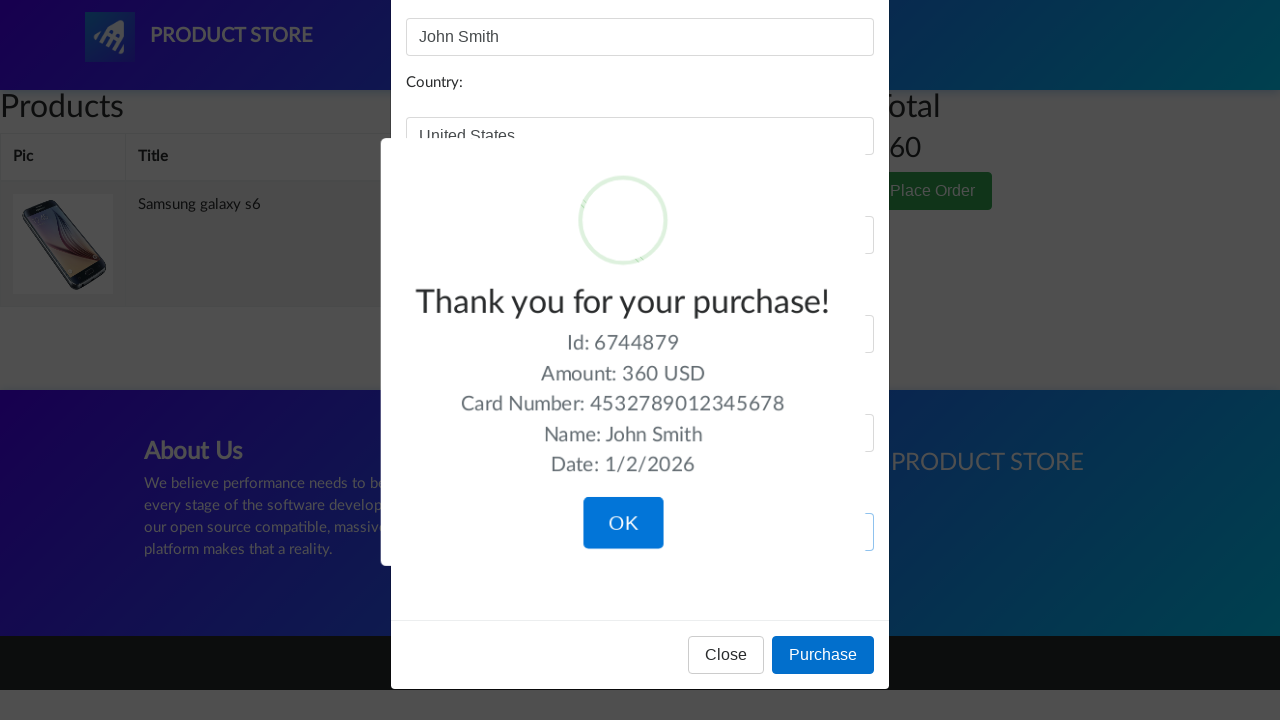

Order confirmation message appeared
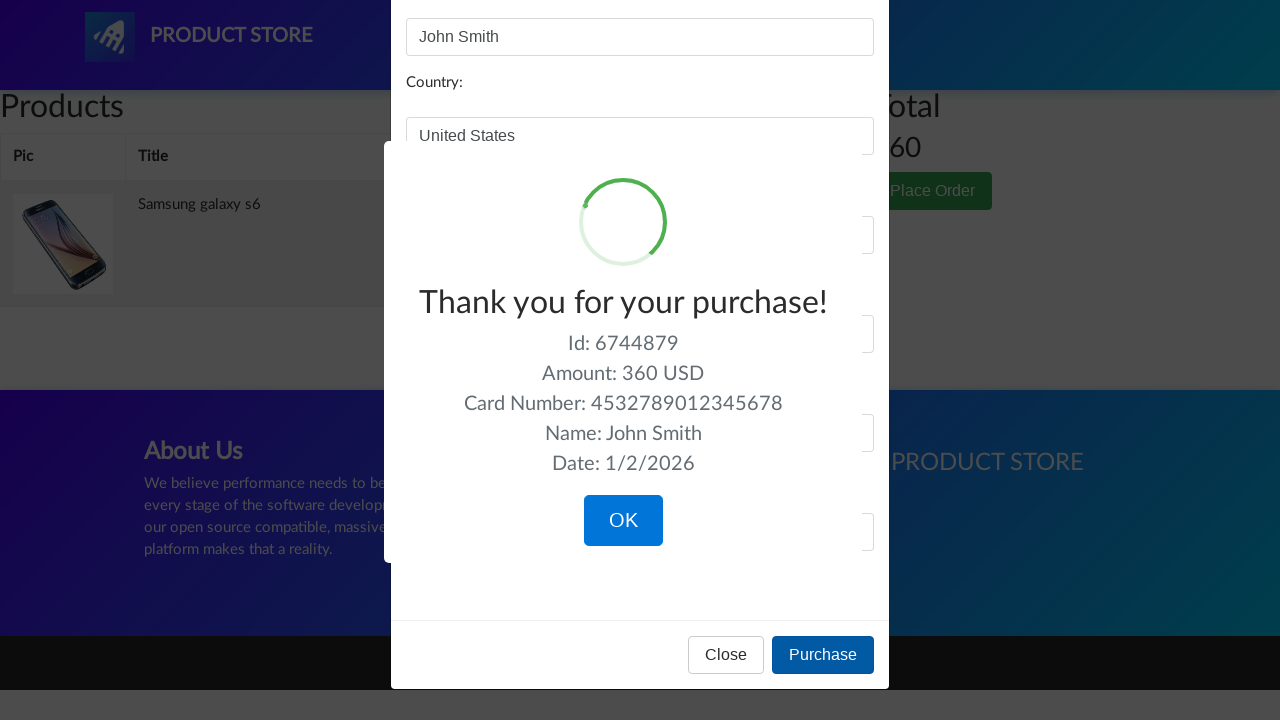

Clicked OK button to confirm order completion at (623, 521) on .confirm
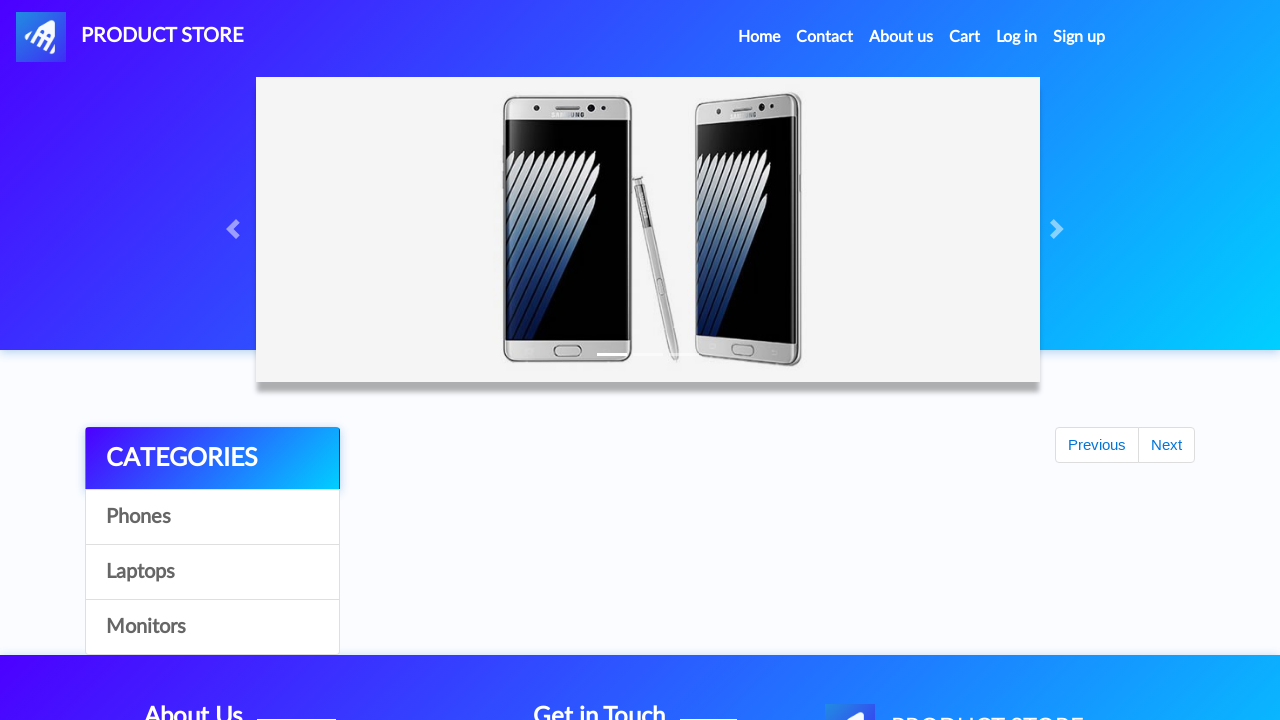

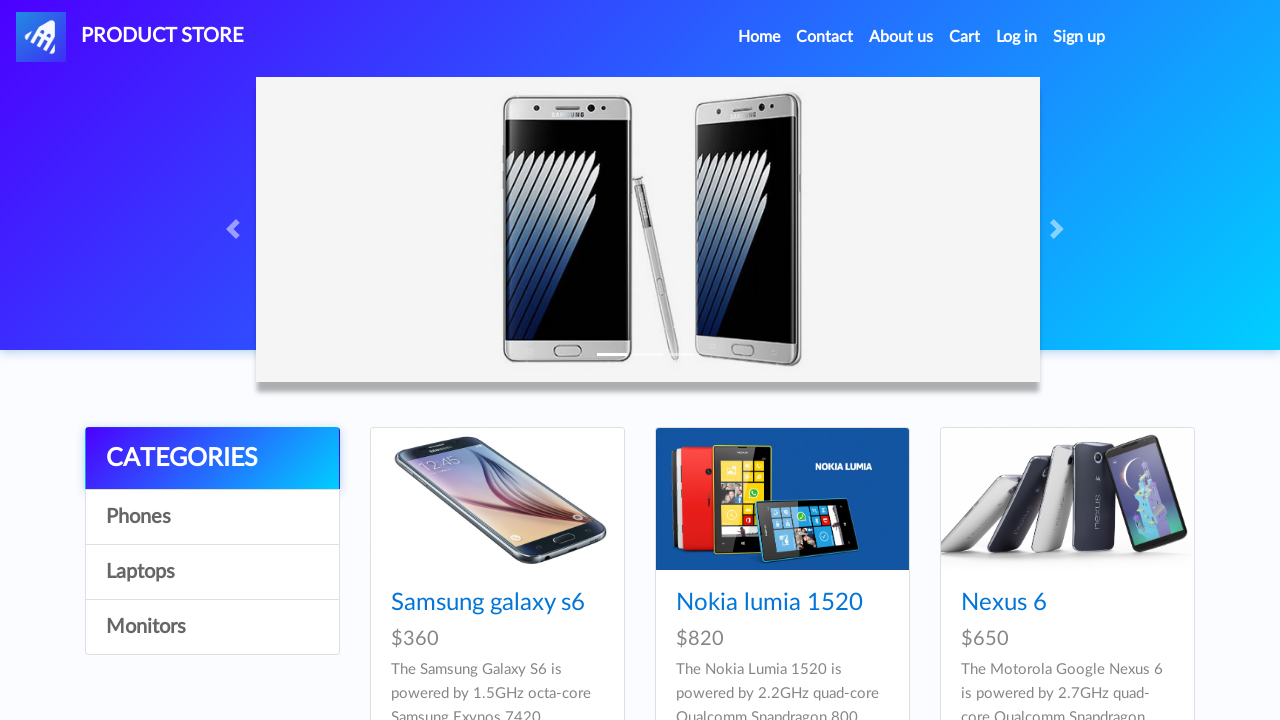